Tests the forgot password functionality with an invalid email format to verify error handling

Starting URL: https://awesomeqa.com/ui/index.php?route=common/home

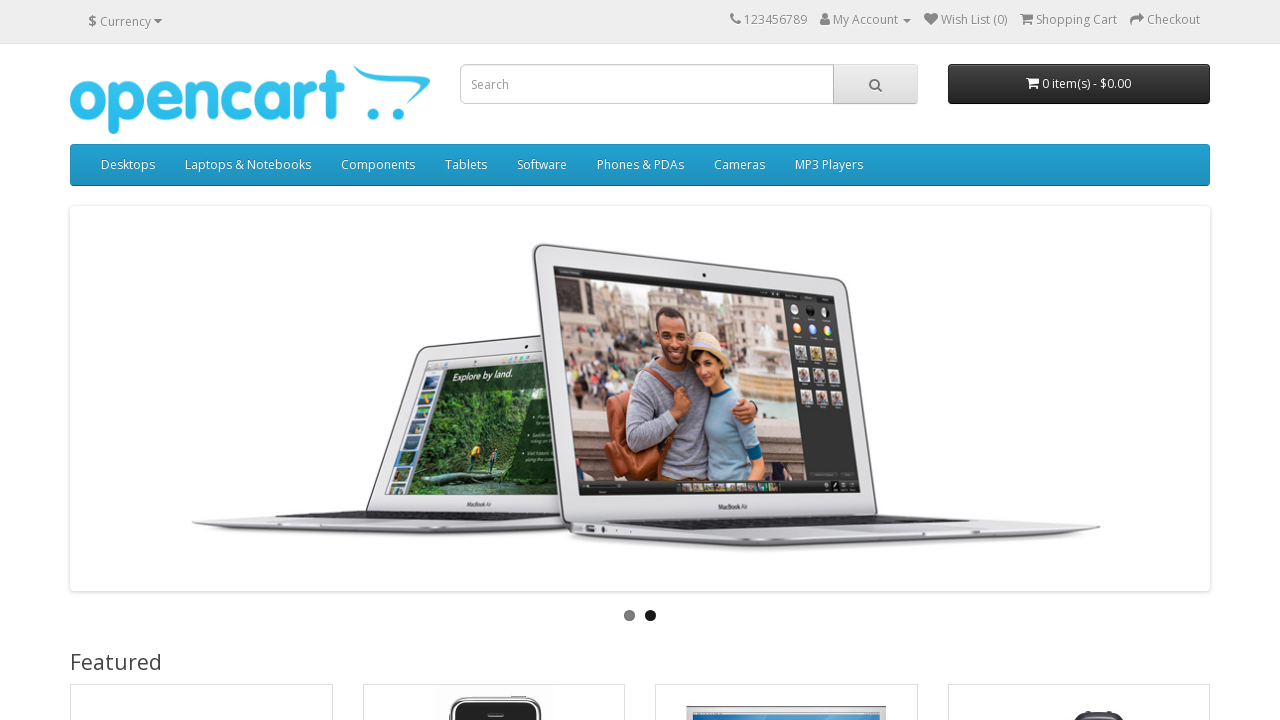

Clicked dropdown caret to open account menu at (907, 21) on .caret
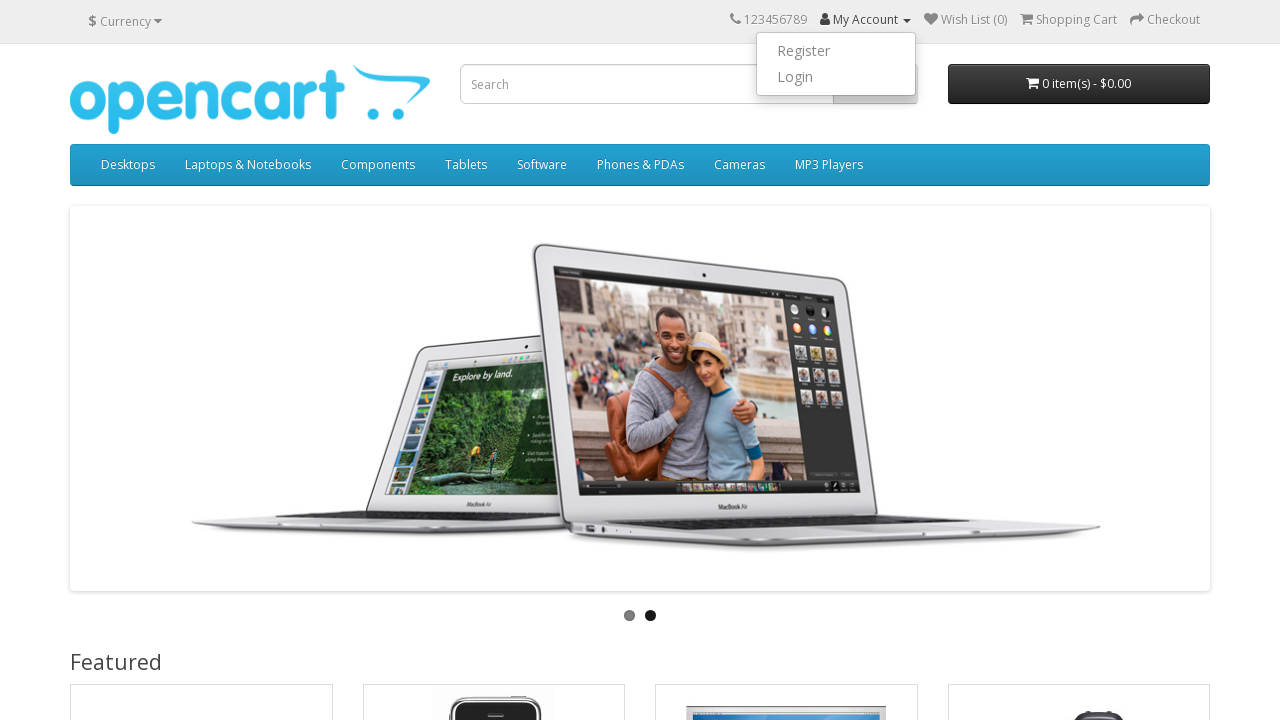

Clicked login link from dropdown menu at (836, 77) on xpath=//*[@id='top-links']/ul/li[2]/ul/li[2]/a
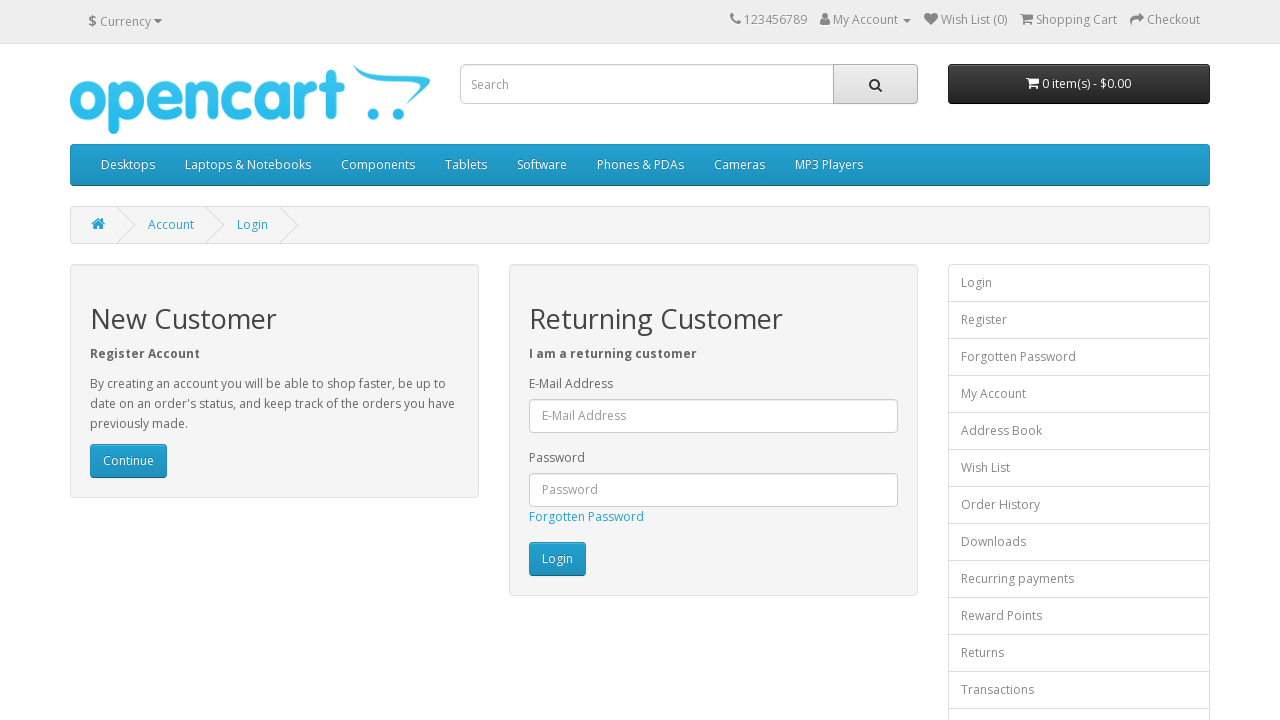

Login page loaded successfully
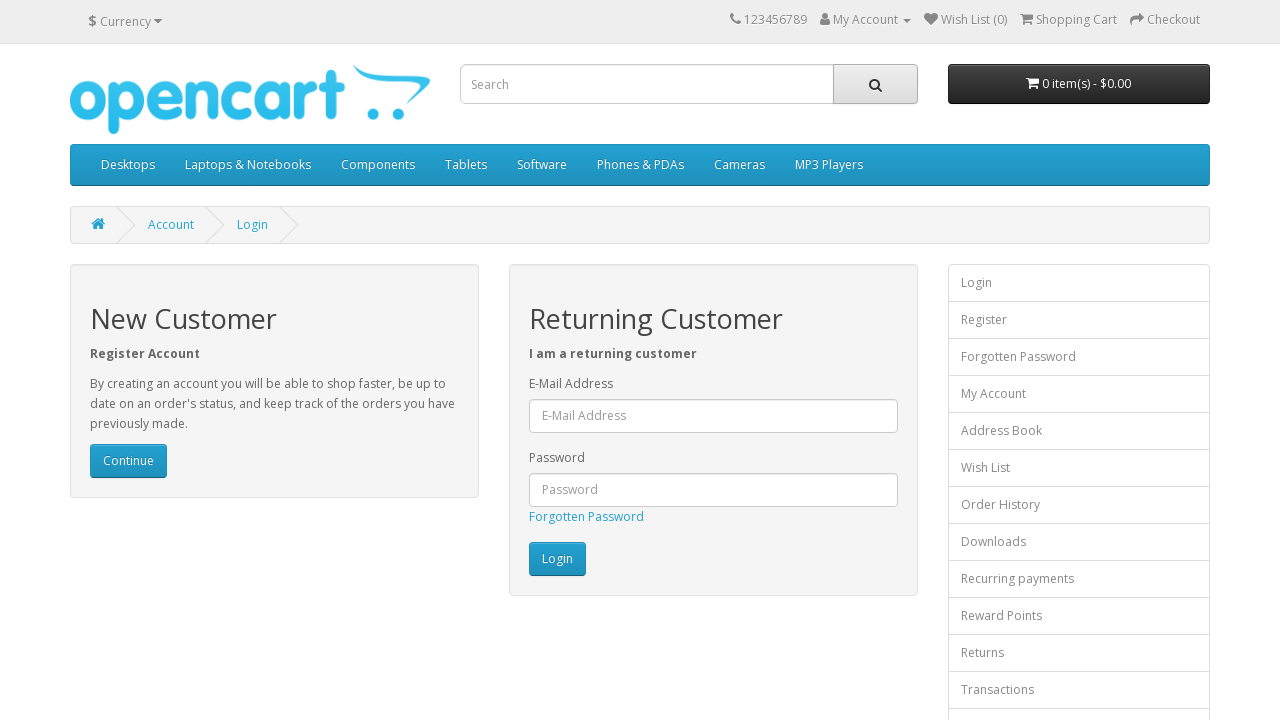

Clicked Forgotten Password link at (586, 516) on text=Forgotten Password
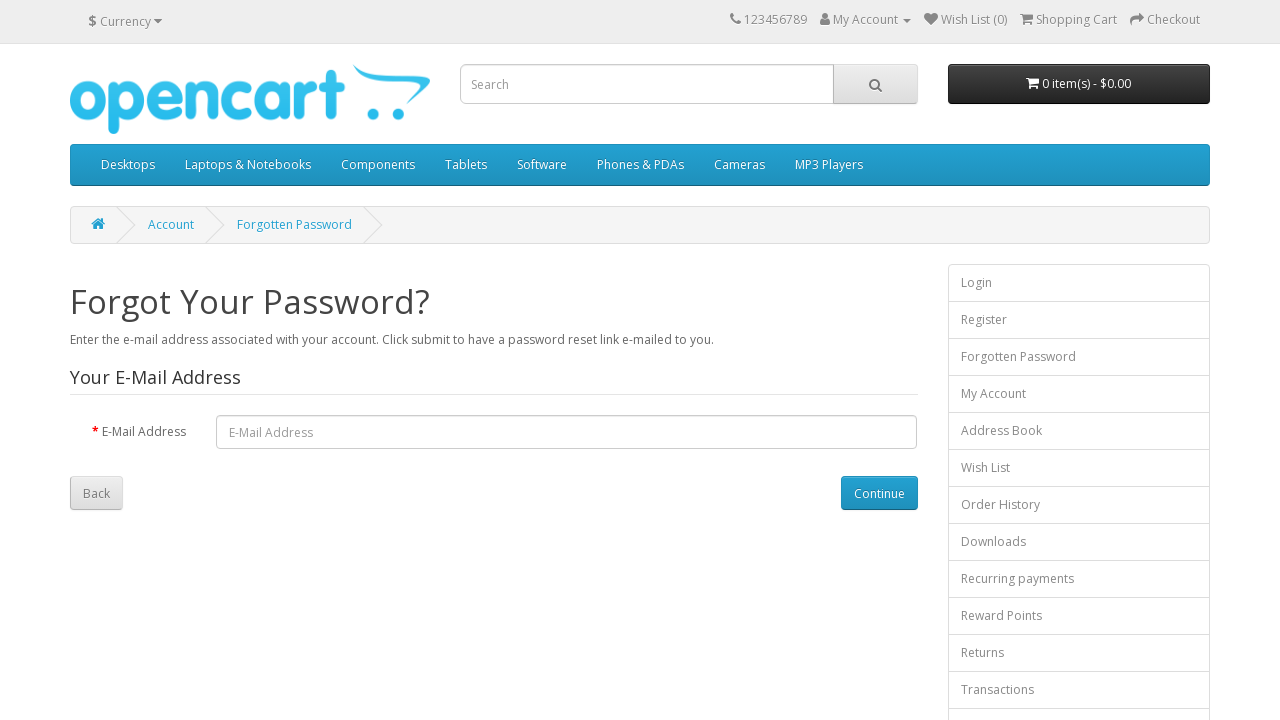

Navigated to forgotten password page
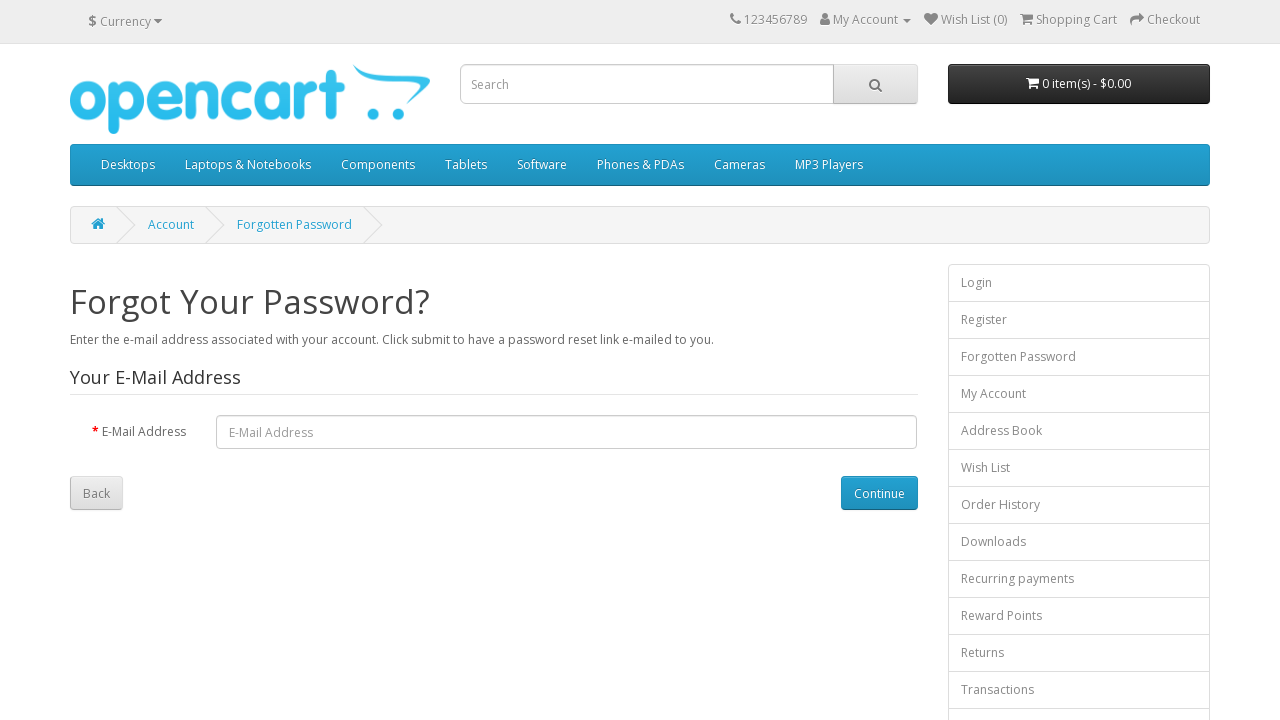

Entered invalid email format 'invalidformat@example' in email field on input[name='email'], #input-email
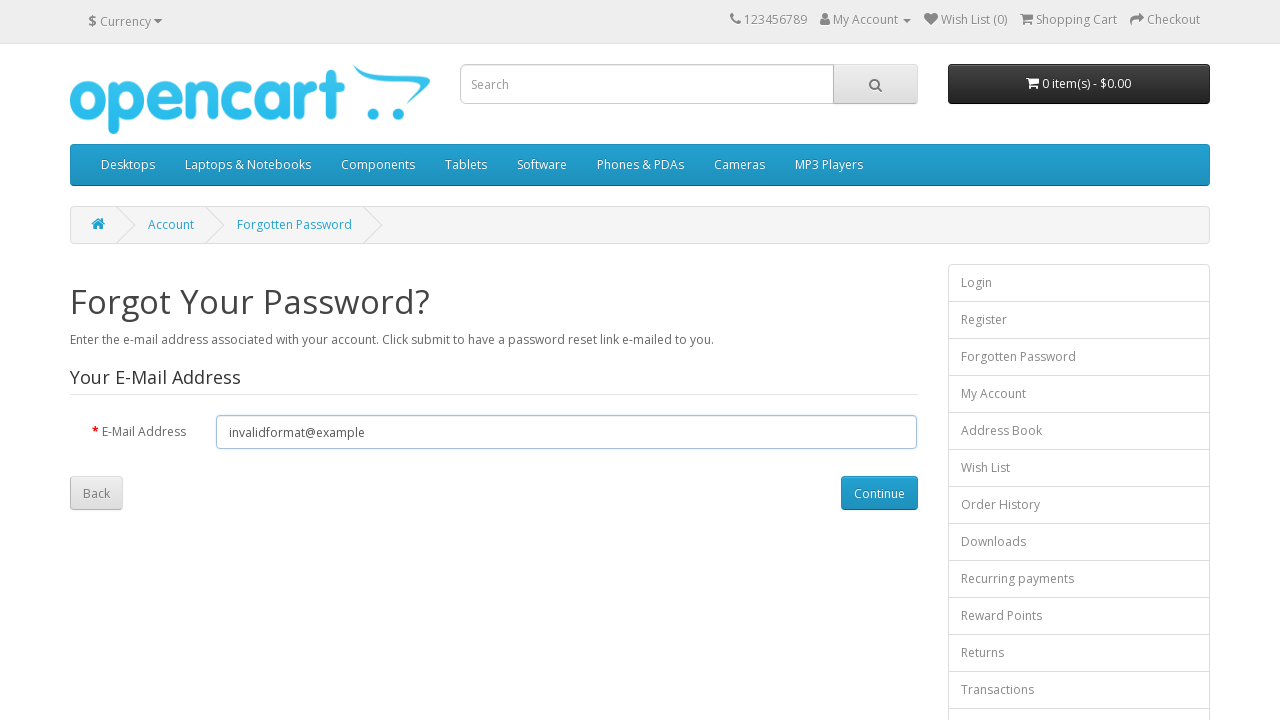

Clicked submit button to submit invalid email at (879, 493) on input[type='submit'], button[type='submit']
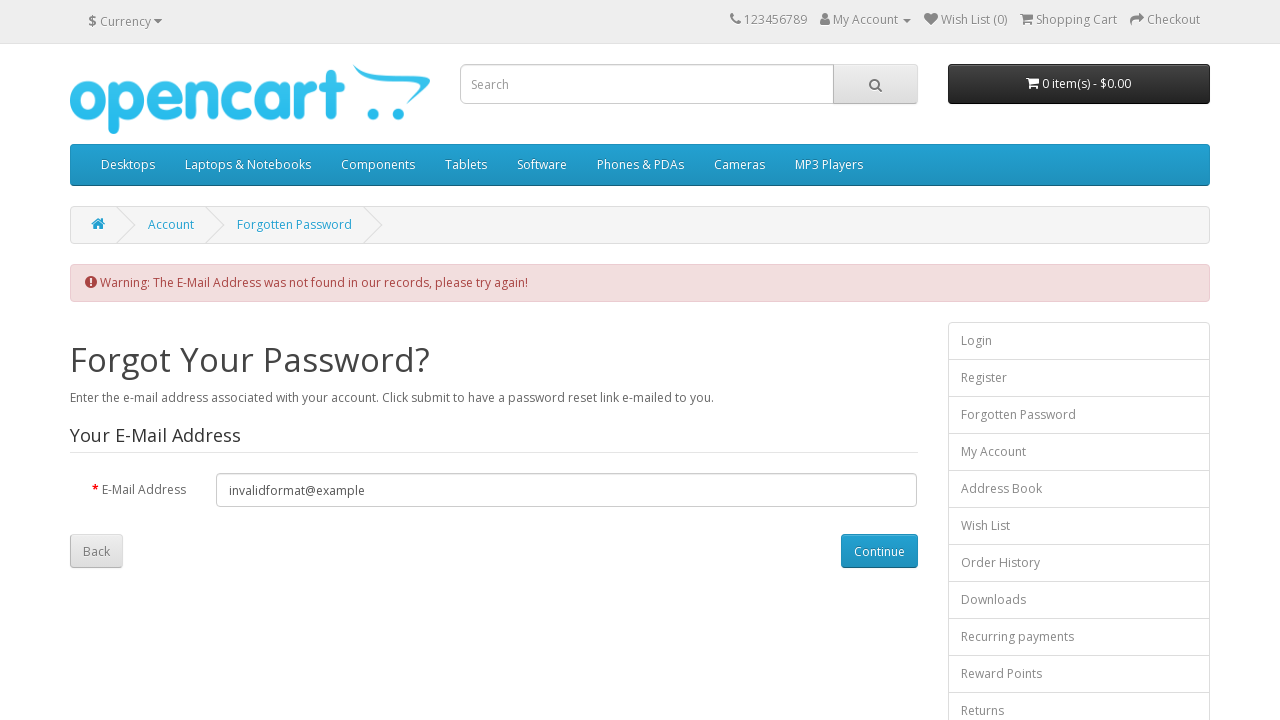

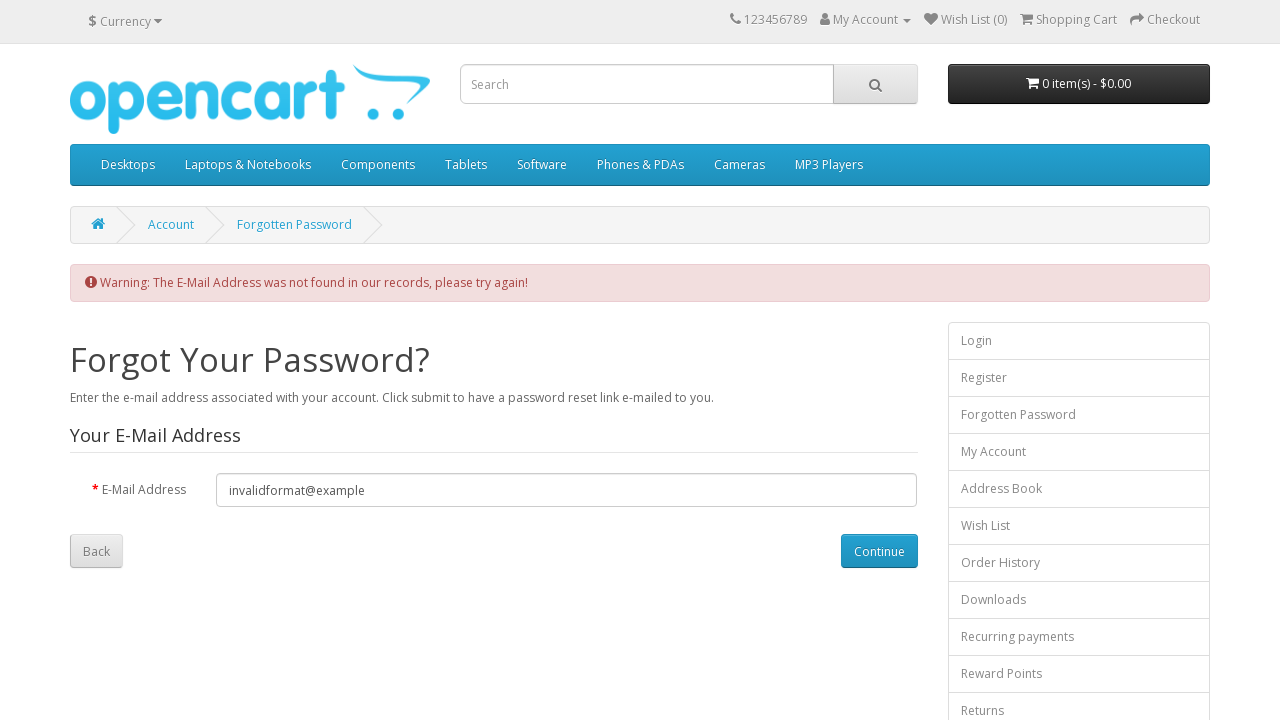